Navigates to the homepage and clicks on the Multiple Windows link

Starting URL: http://the-internet.herokuapp.com/

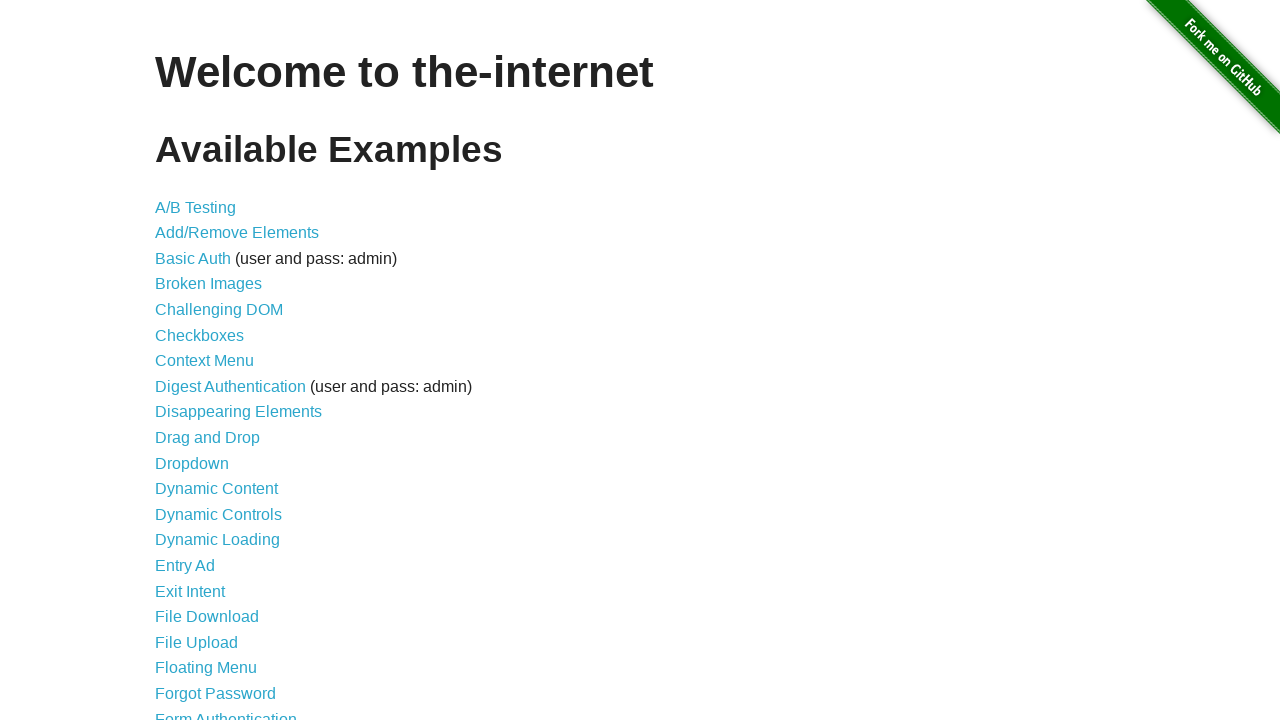

Clicked on the Multiple Windows link at (218, 369) on a[href='/windows']
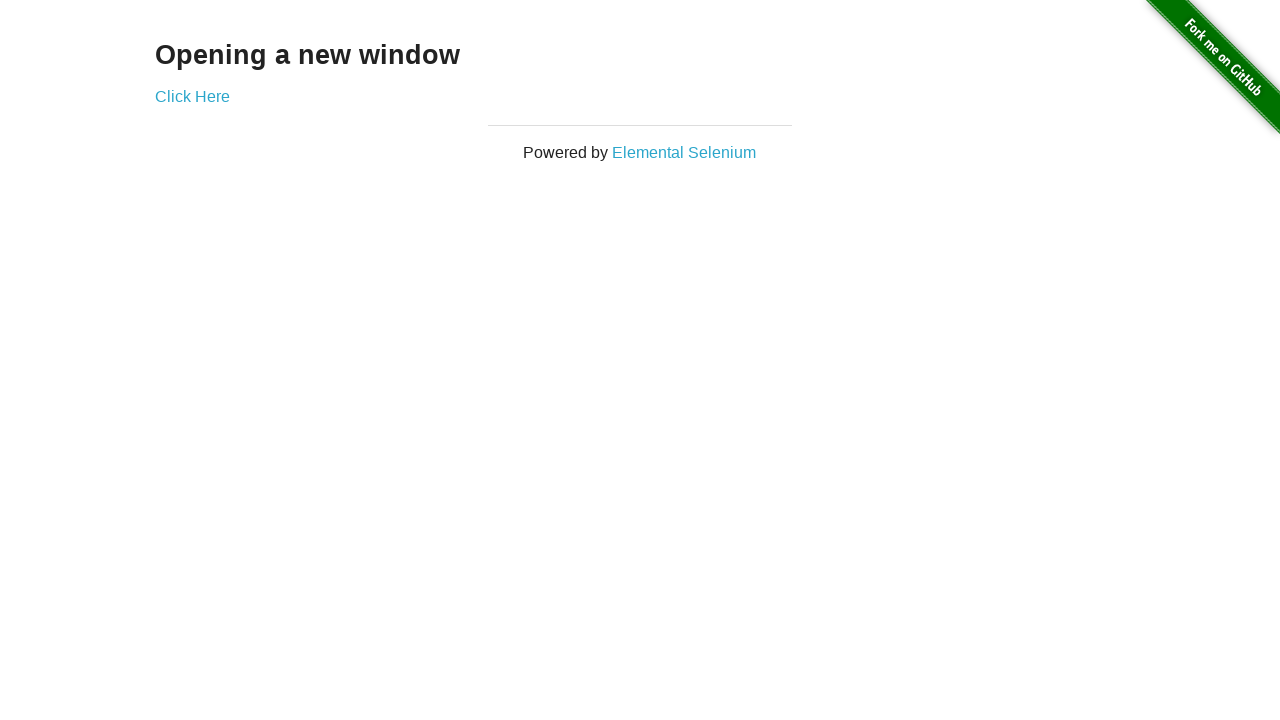

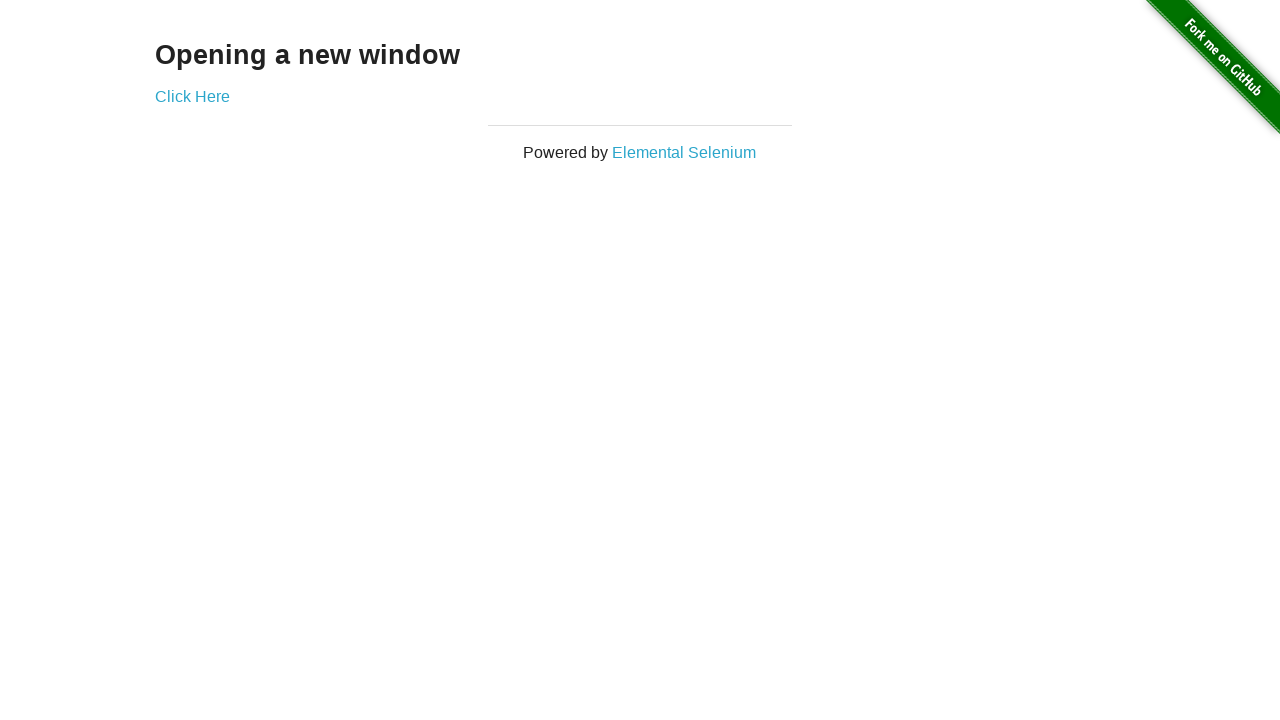